Tests a paraphrasing tool by entering text, clicking the paraphrase button up to 3 times until a different result is generated, and verifying the output changes from the original input

Starting URL: https://codebeautify.org/paraphrasing-tool

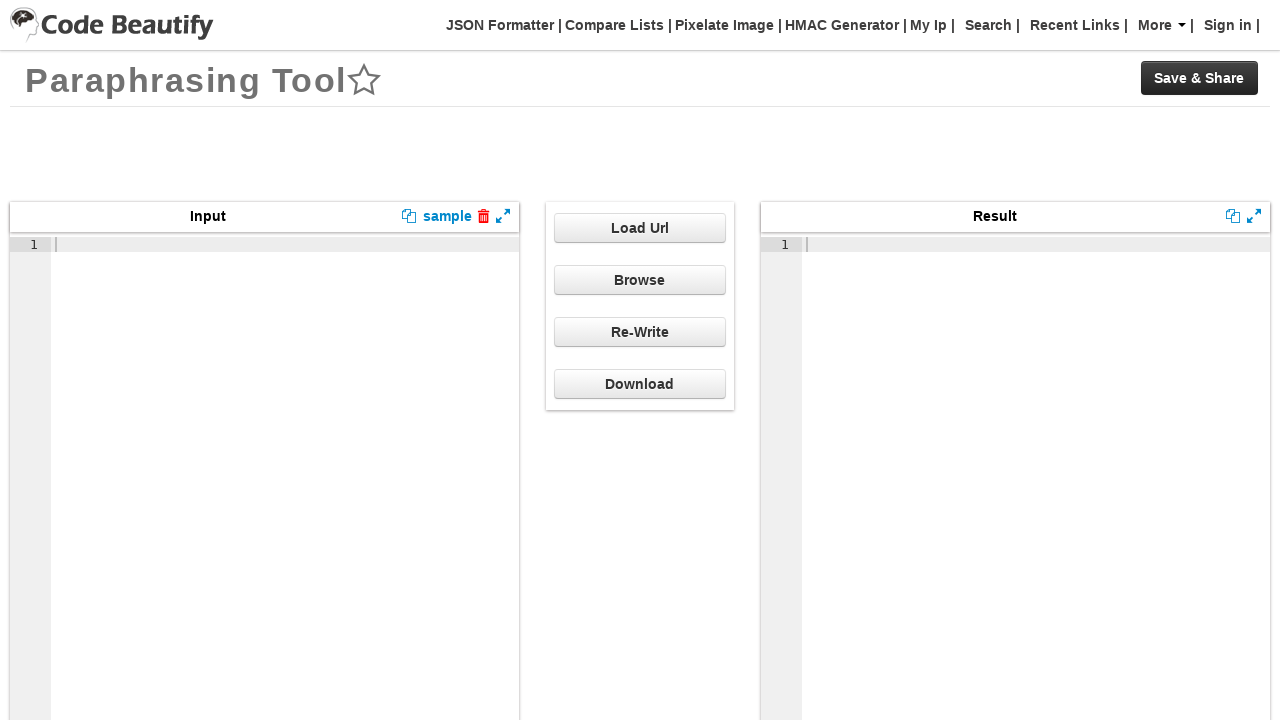

Waited for text input area to load
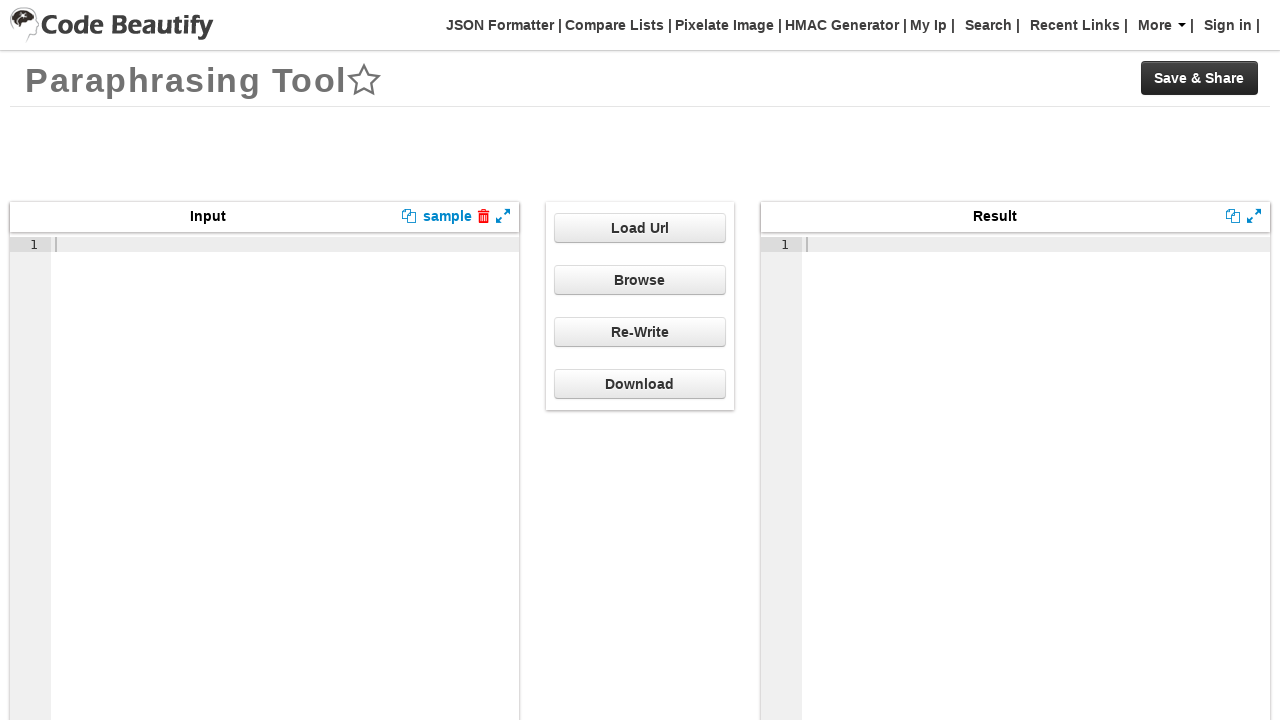

Filled text input with 'The quick brown fox jumps over the lazy dog' on .ace_text-input
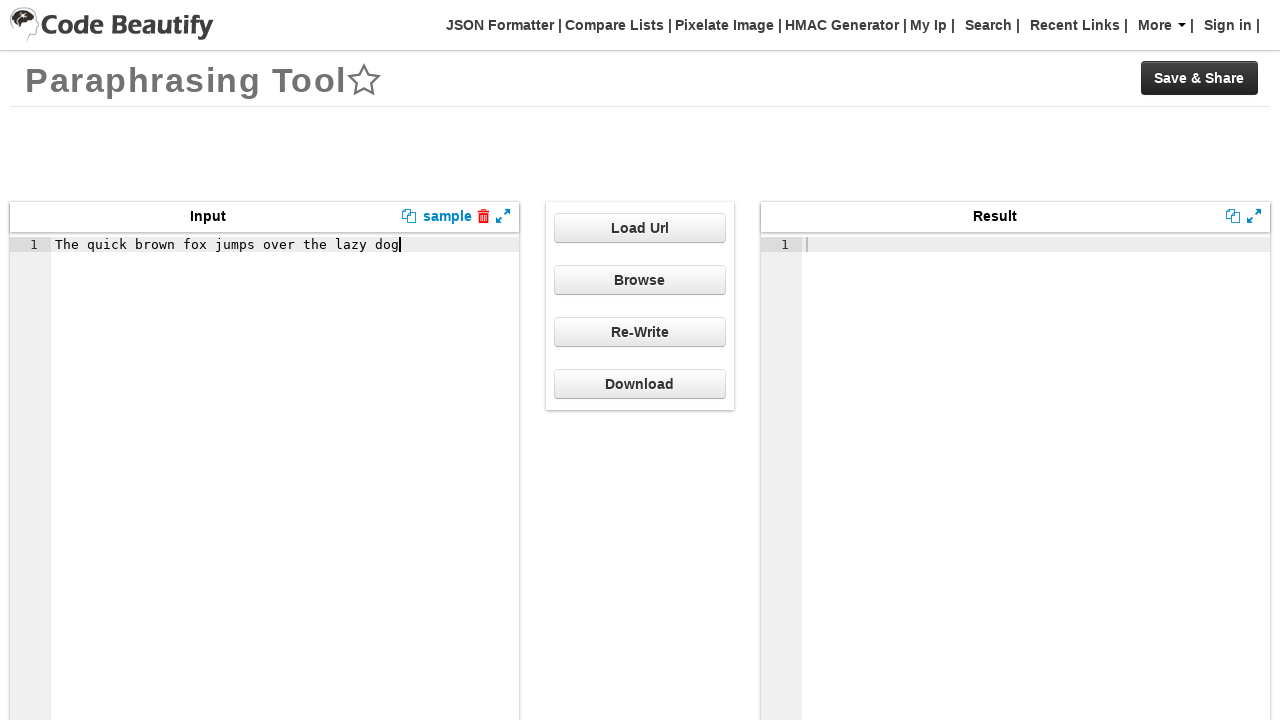

Waited for input to register
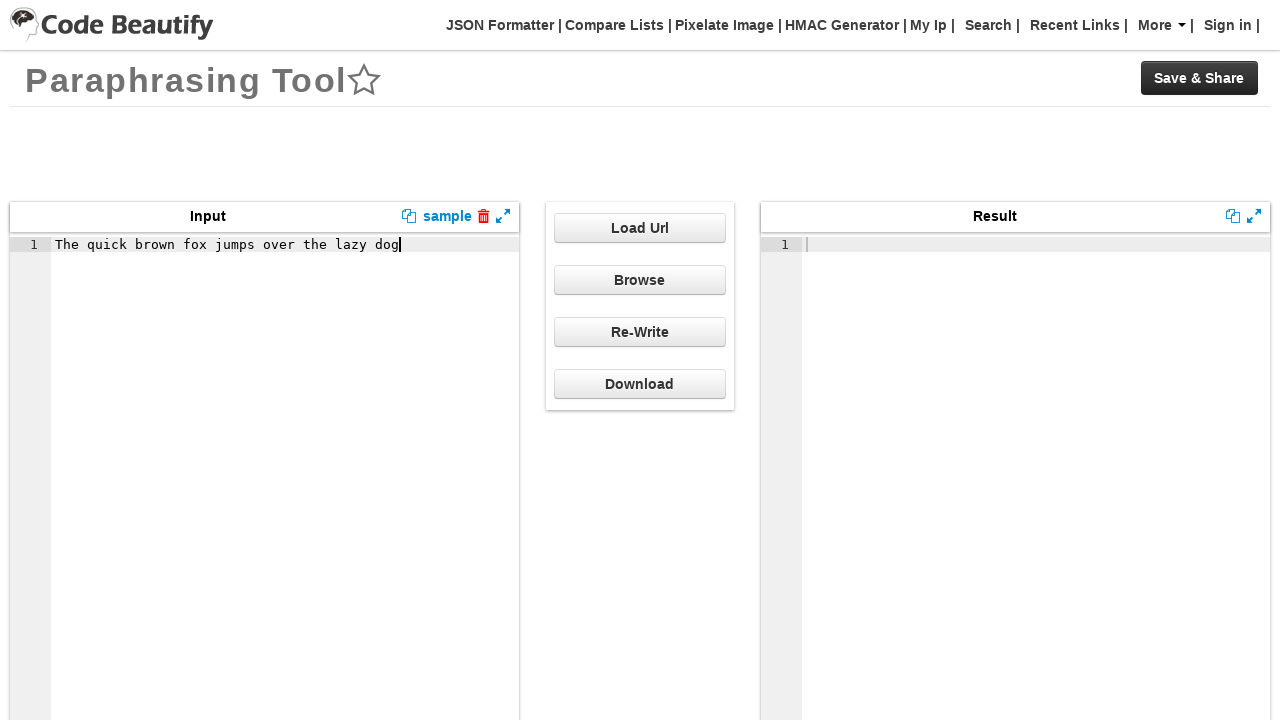

Clicked paraphrase button (attempt 1) at (640, 332) on #defaultaction
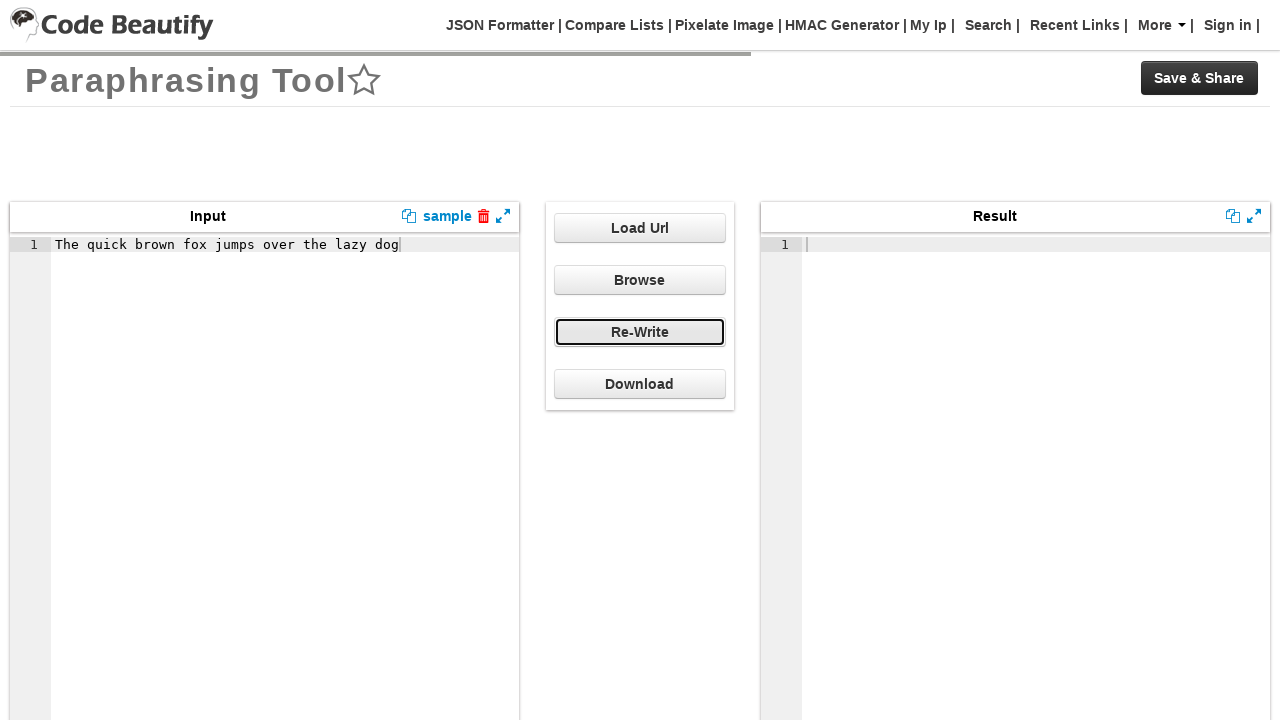

Waited for paraphrase result to generate
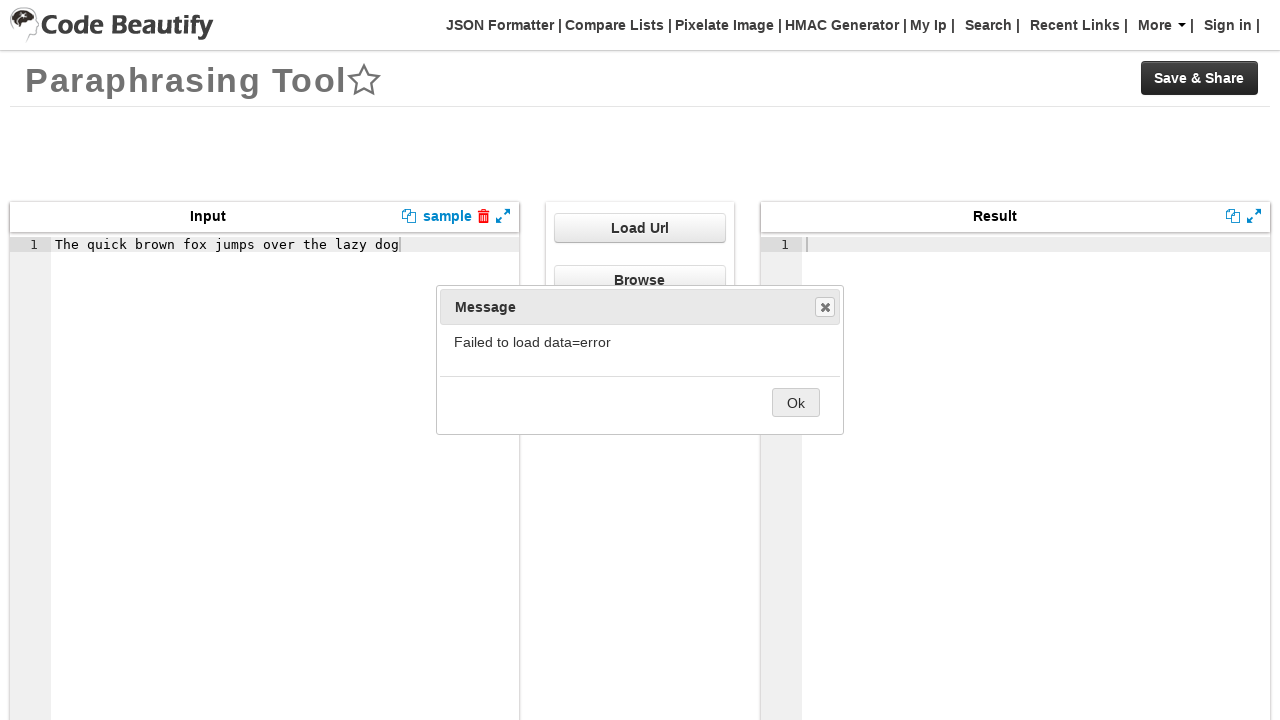

Retrieved paraphrased text from result area
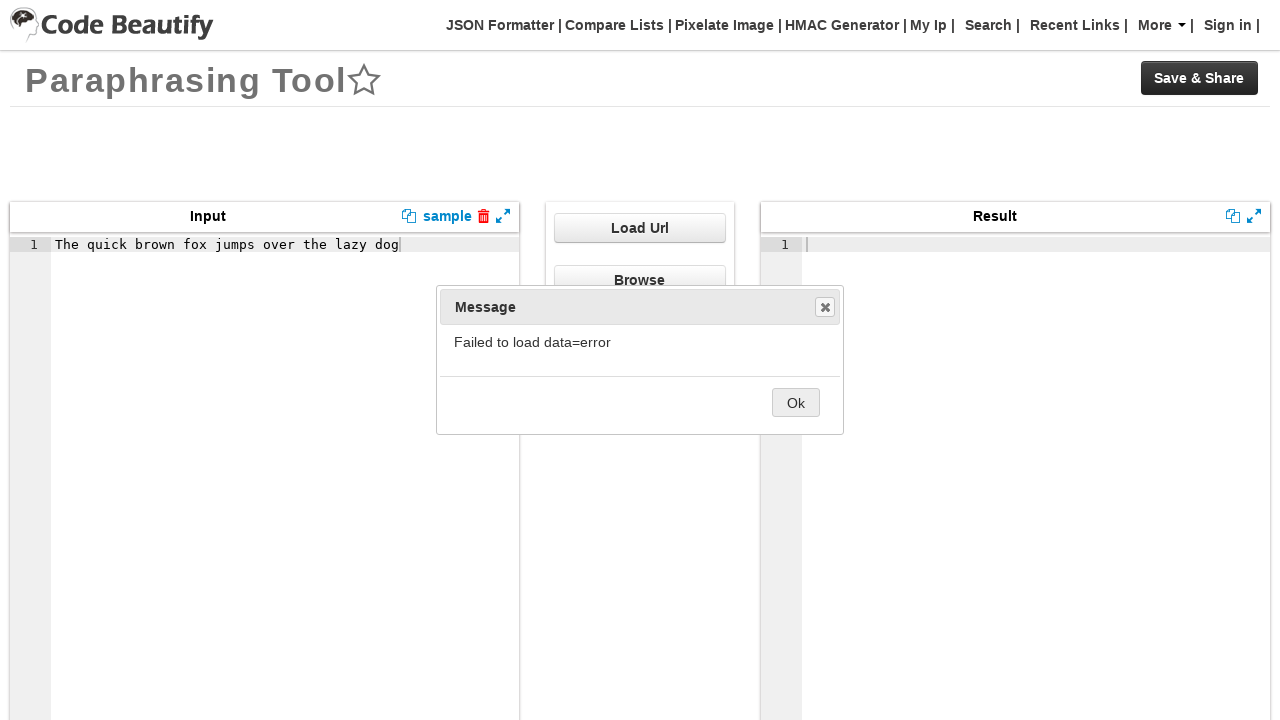

Paraphrased result is different from original text - test passed
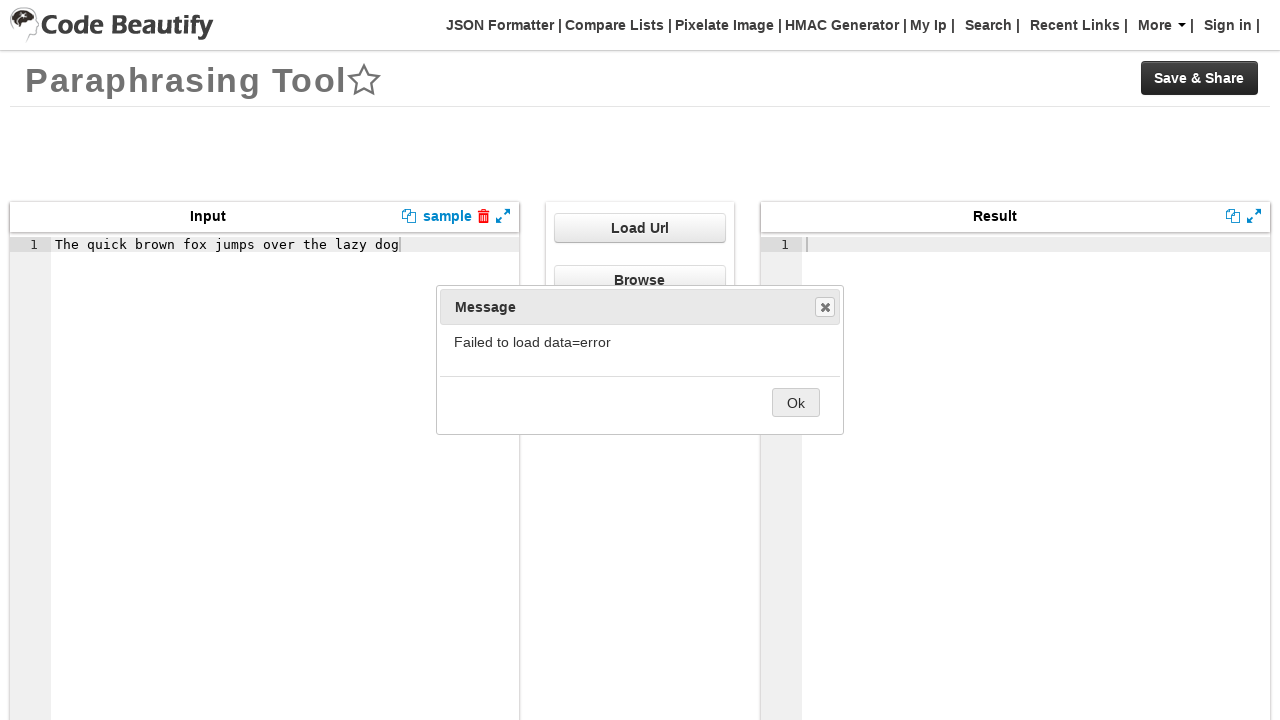

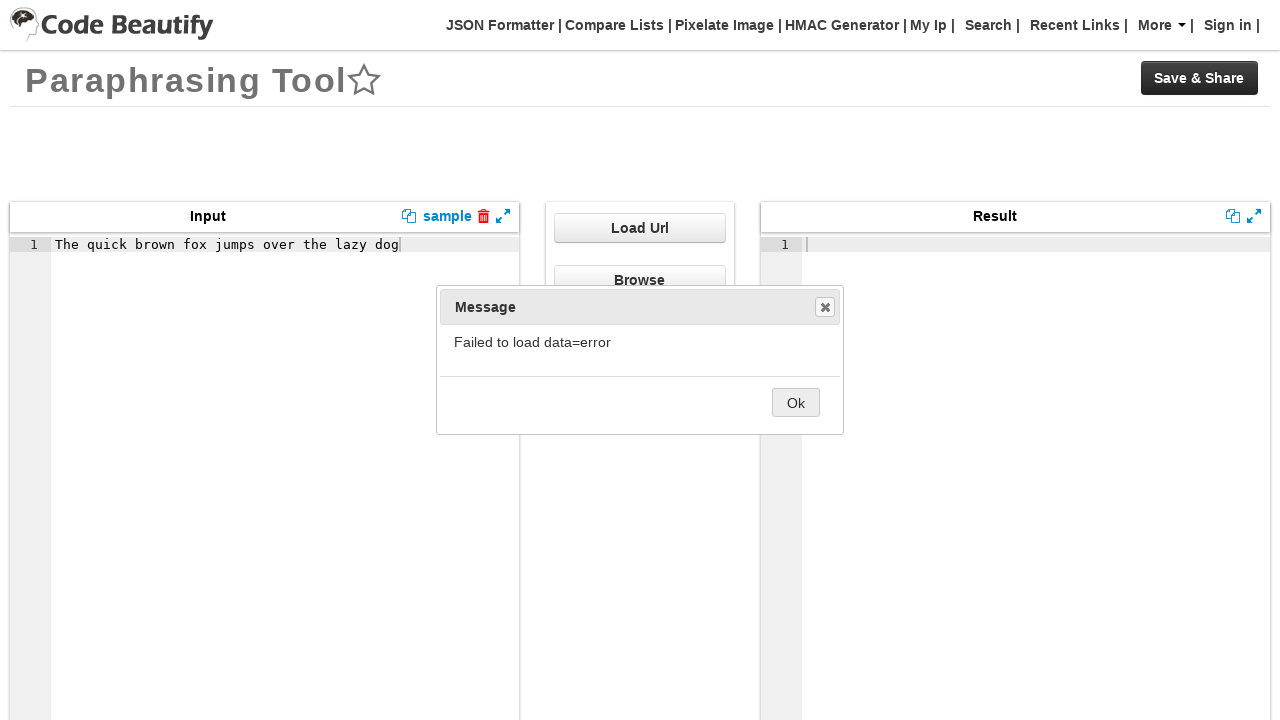